Tests filtering to display only active items and using the back button for navigation.

Starting URL: https://demo.playwright.dev/todomvc

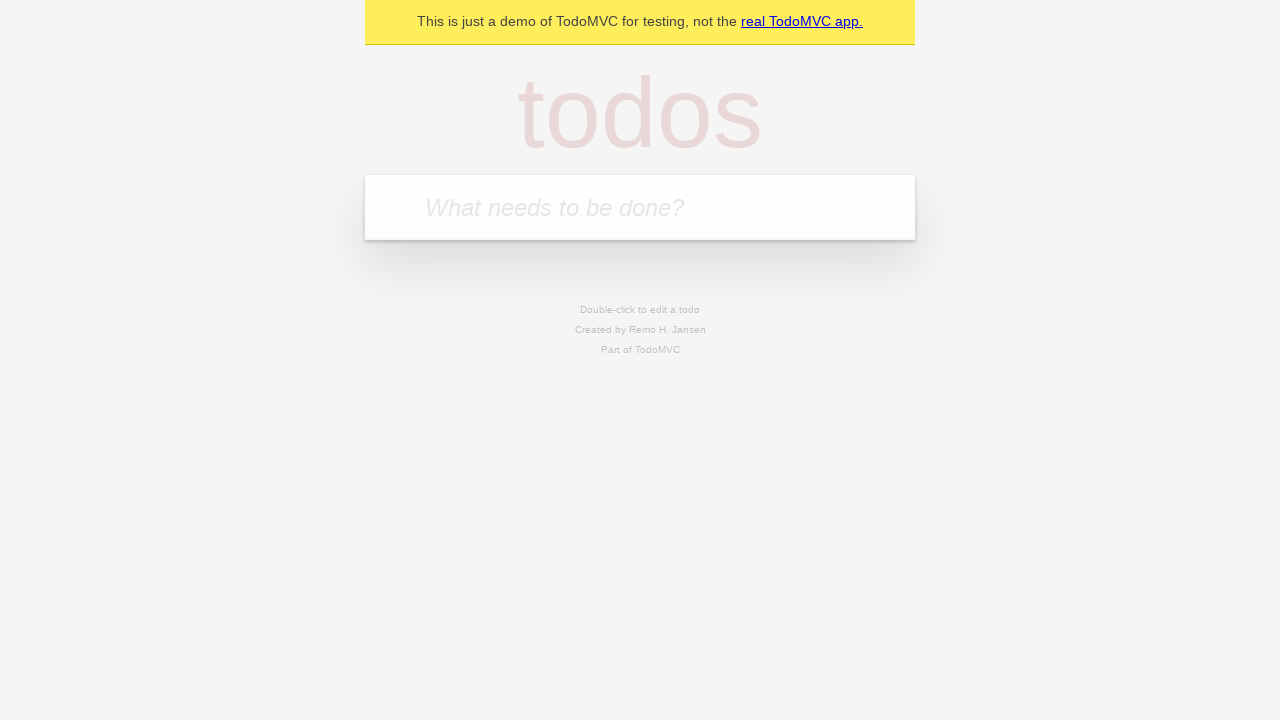

Filled todo input with 'buy some cheese' on internal:attr=[placeholder="What needs to be done?"i]
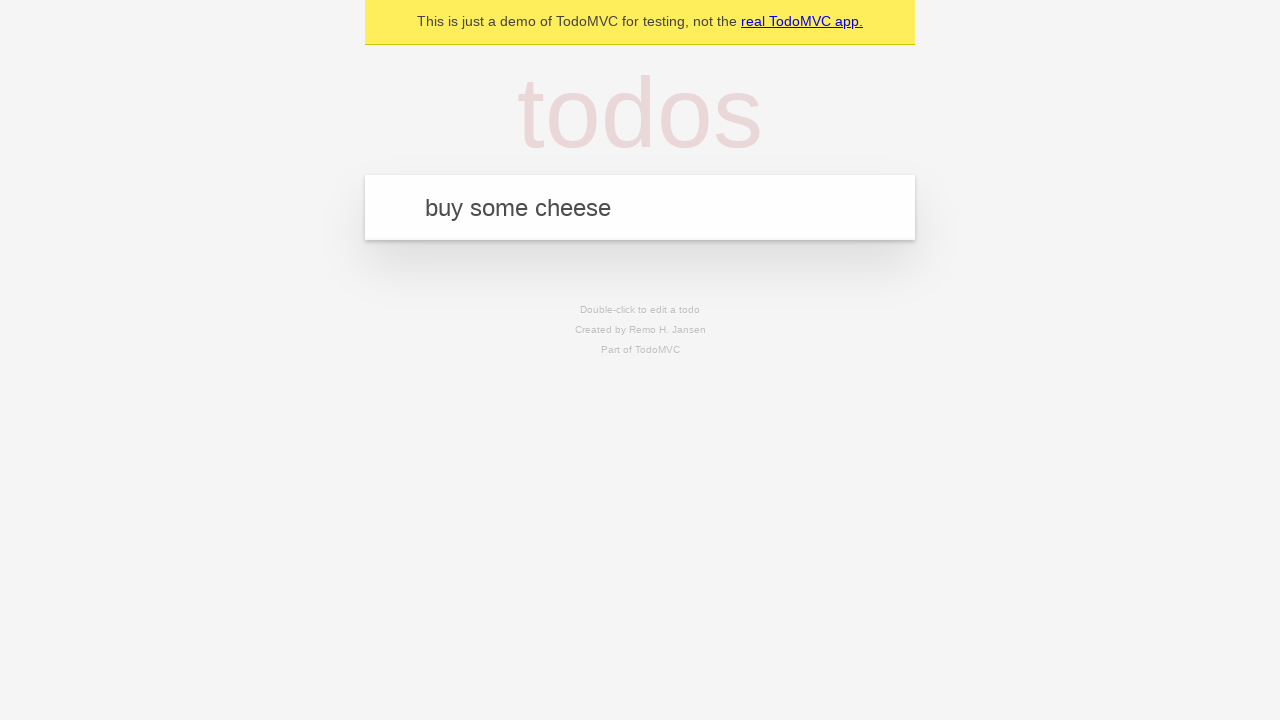

Pressed Enter to add first todo on internal:attr=[placeholder="What needs to be done?"i]
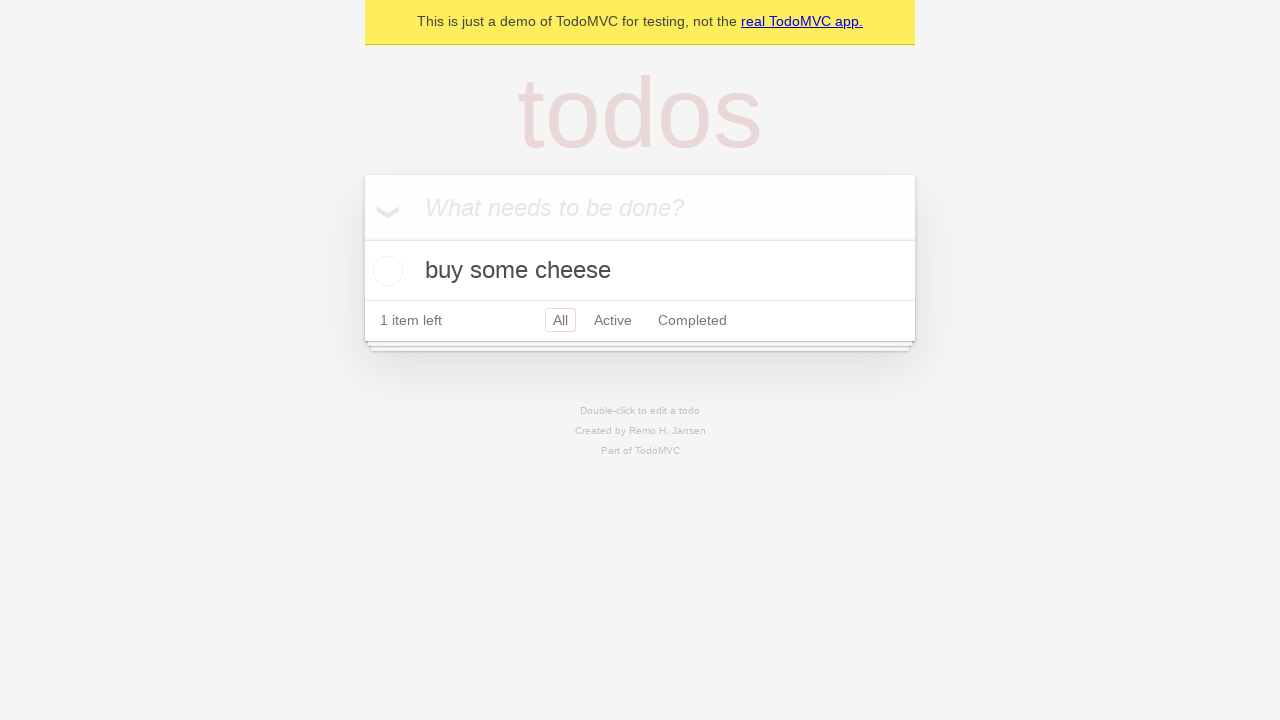

Filled todo input with 'feed the cat' on internal:attr=[placeholder="What needs to be done?"i]
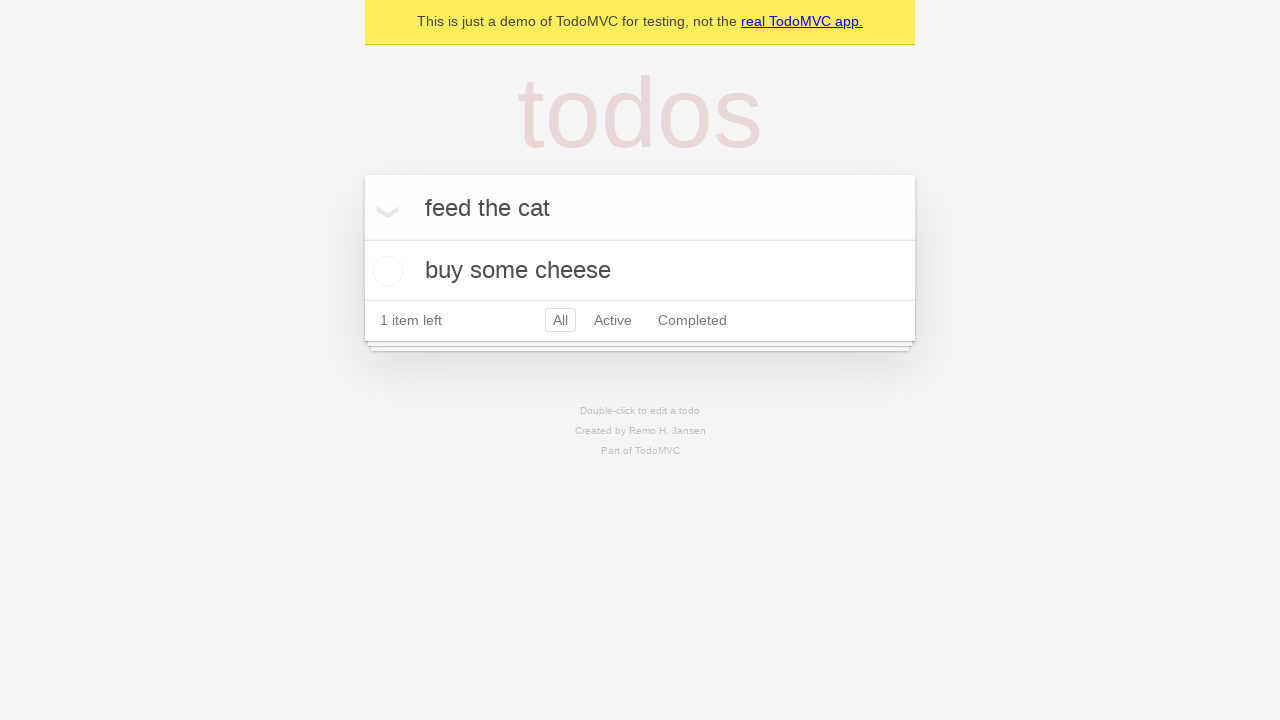

Pressed Enter to add second todo on internal:attr=[placeholder="What needs to be done?"i]
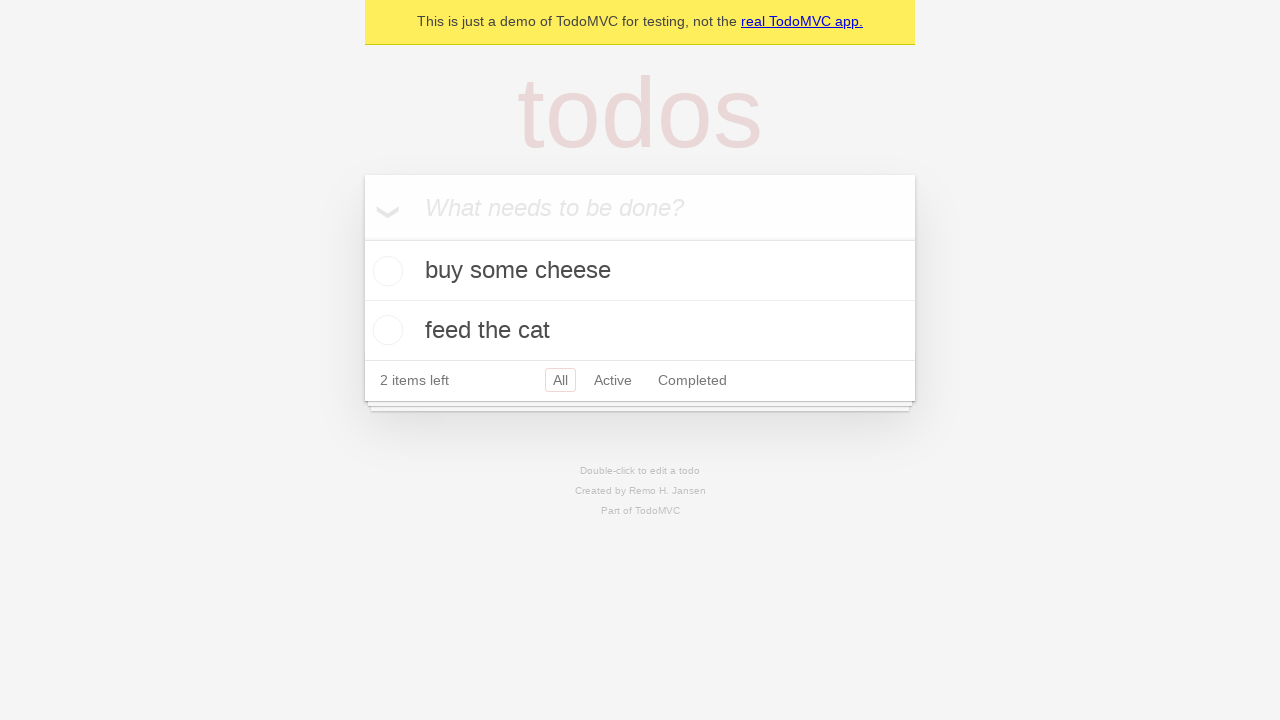

Filled todo input with 'book a doctors appointment' on internal:attr=[placeholder="What needs to be done?"i]
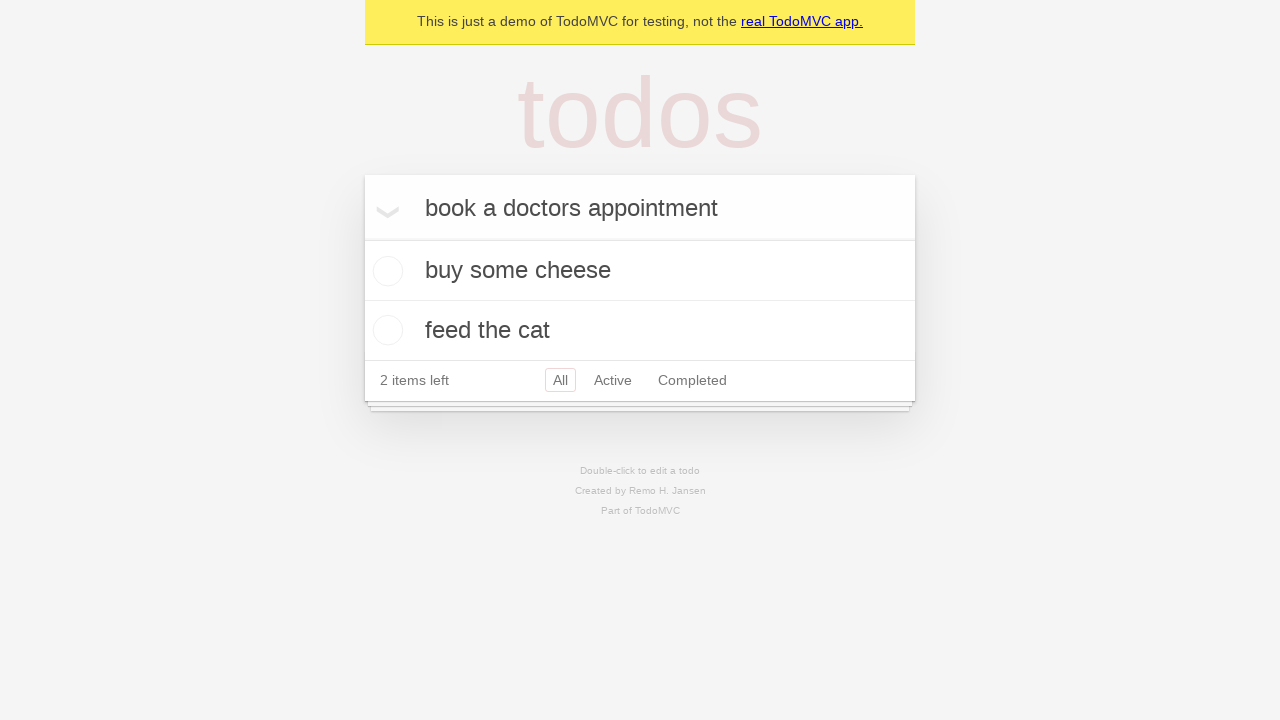

Pressed Enter to add third todo on internal:attr=[placeholder="What needs to be done?"i]
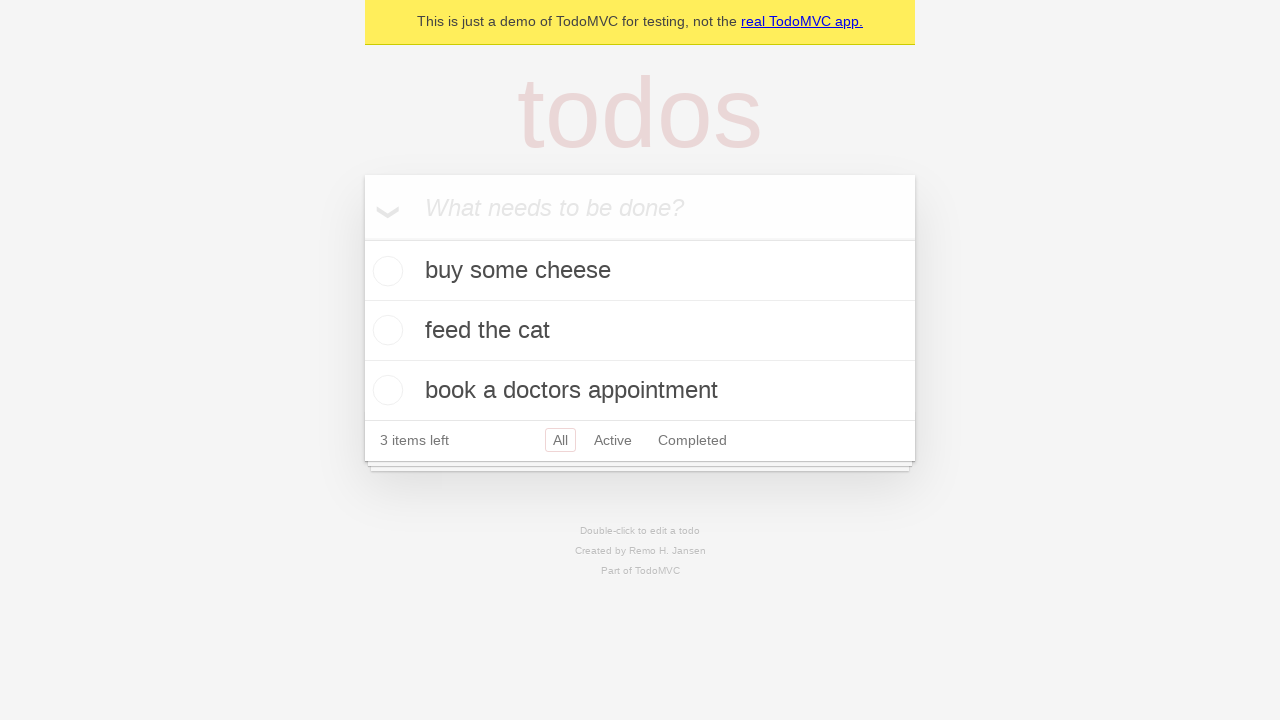

Waited for all 3 todos to appear
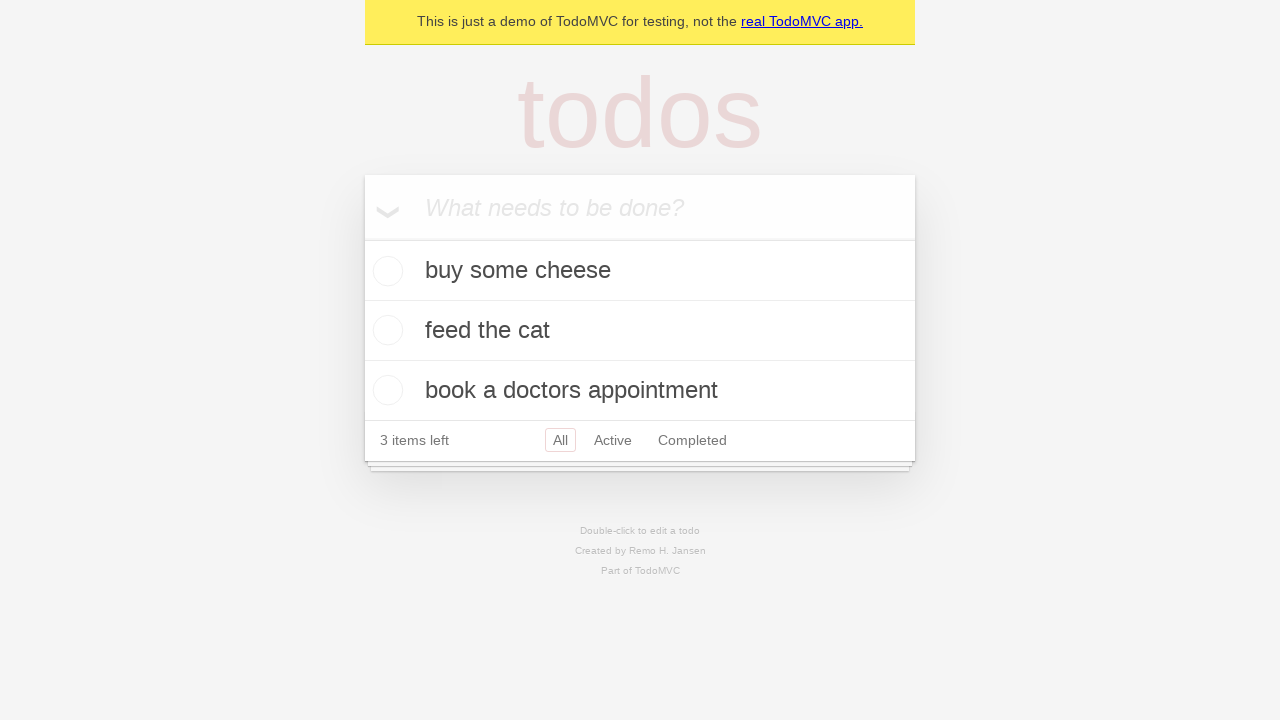

Checked the second todo item at (385, 330) on internal:testid=[data-testid="todo-item"s] >> nth=1 >> internal:role=checkbox
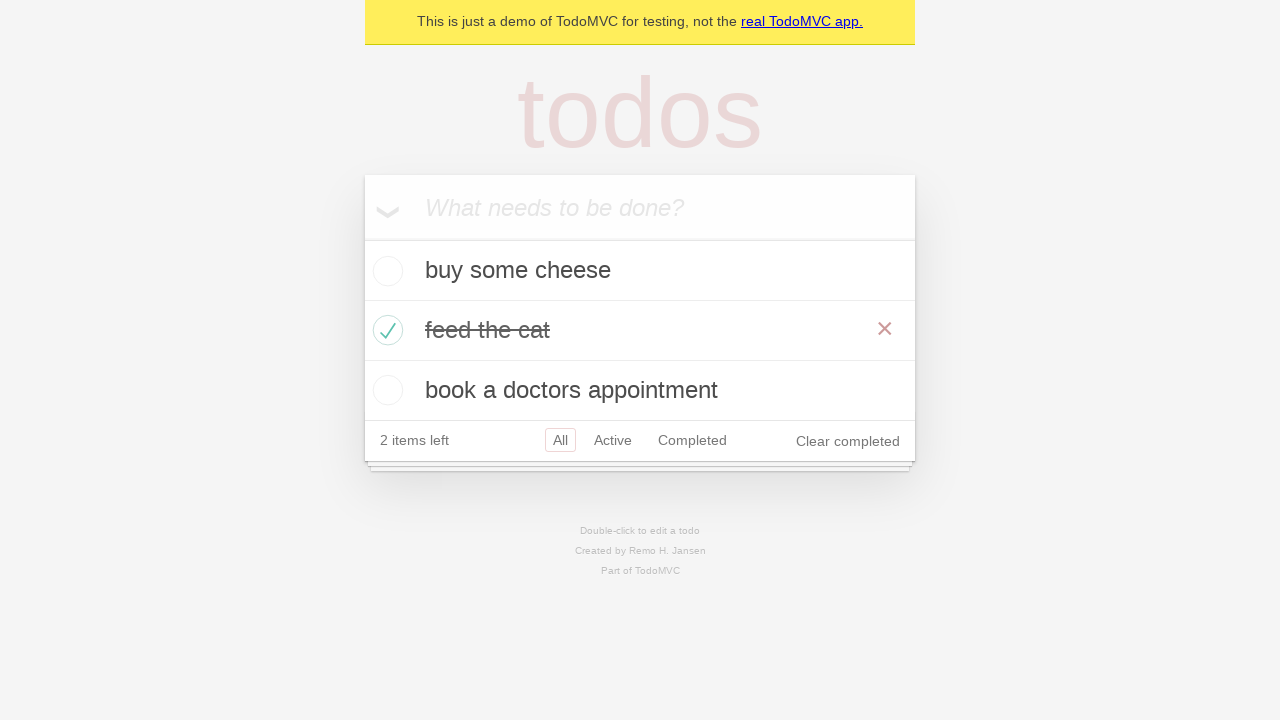

Clicked All filter link at (560, 440) on internal:role=link[name="All"i]
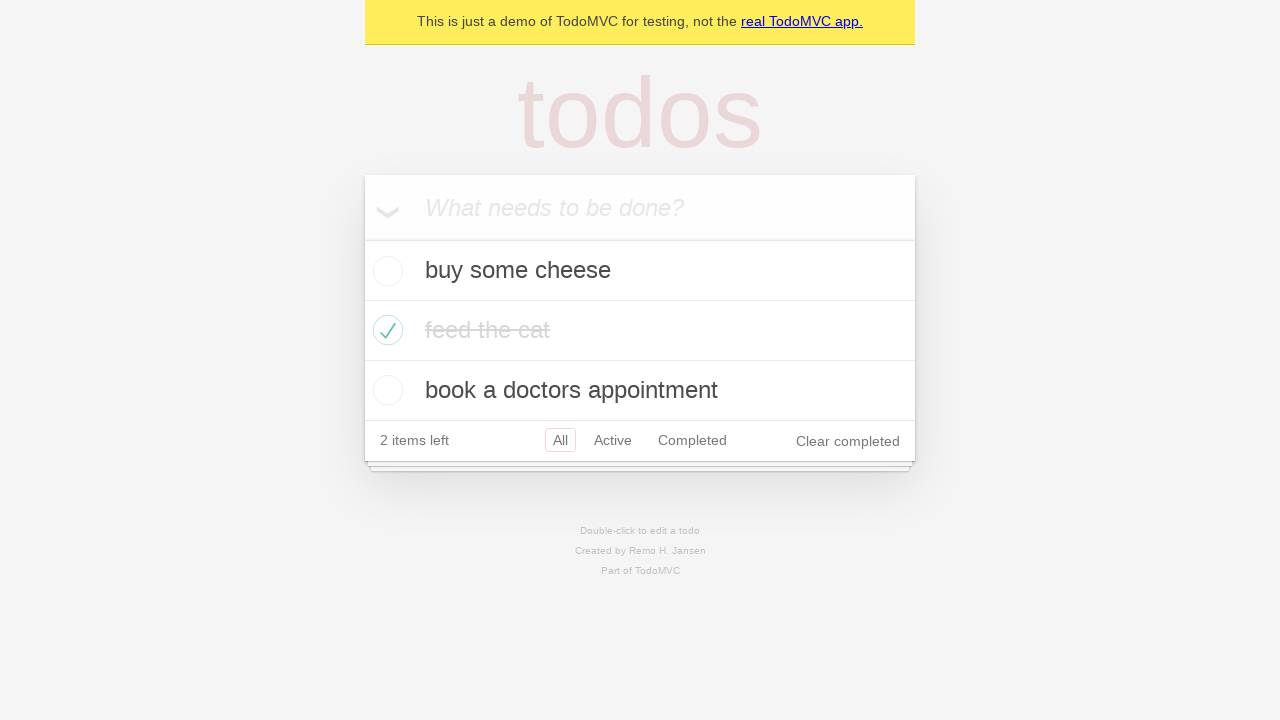

Clicked Active filter link at (613, 440) on internal:role=link[name="Active"i]
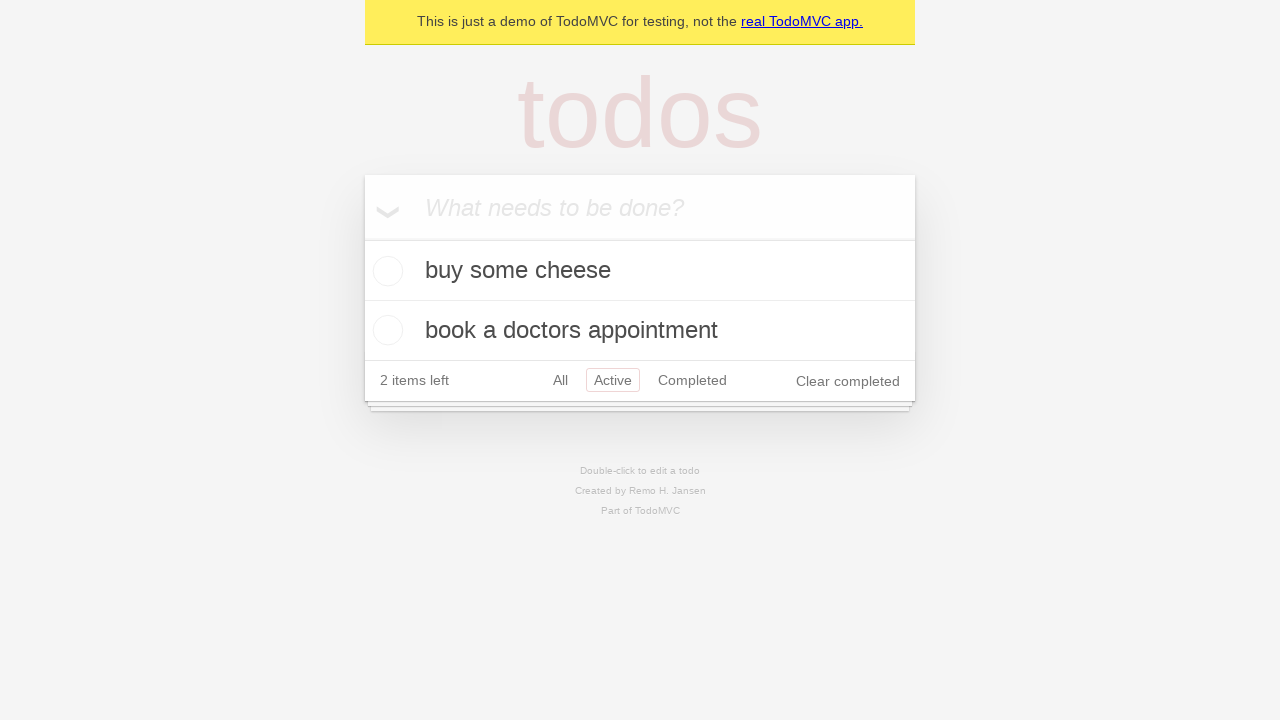

Clicked Completed filter link at (692, 380) on internal:role=link[name="Completed"i]
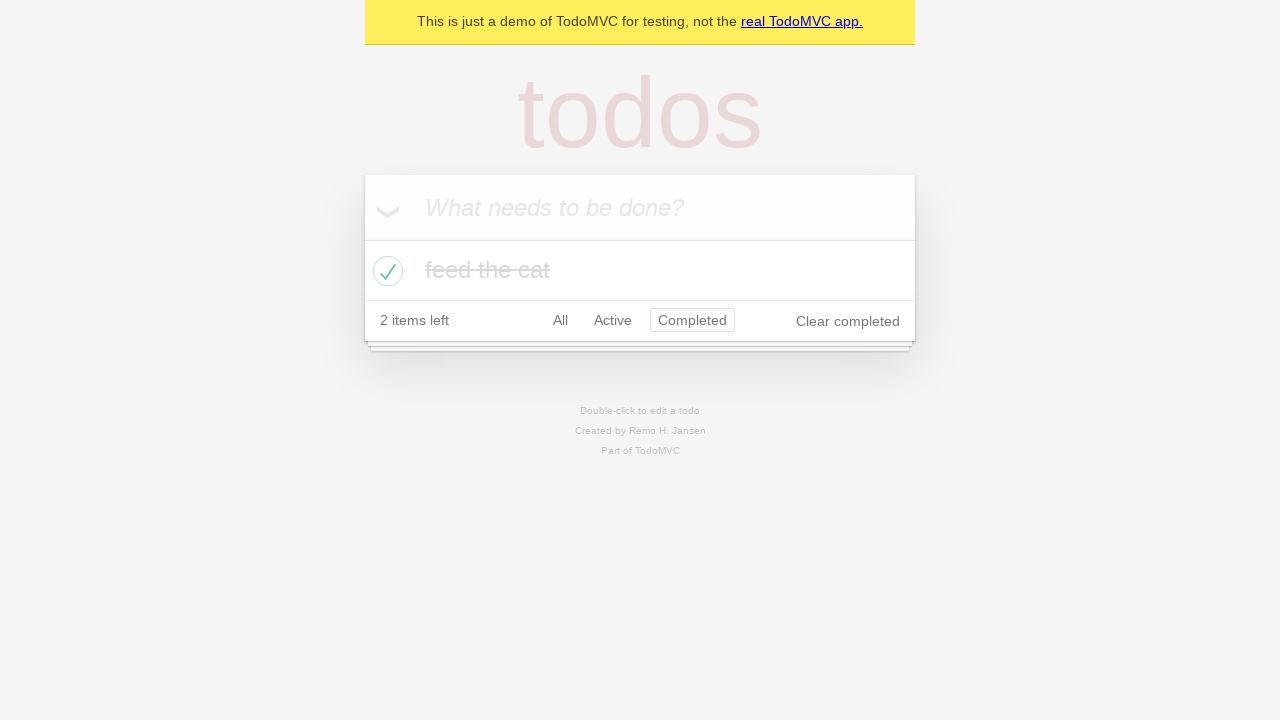

Navigated back to Active filter
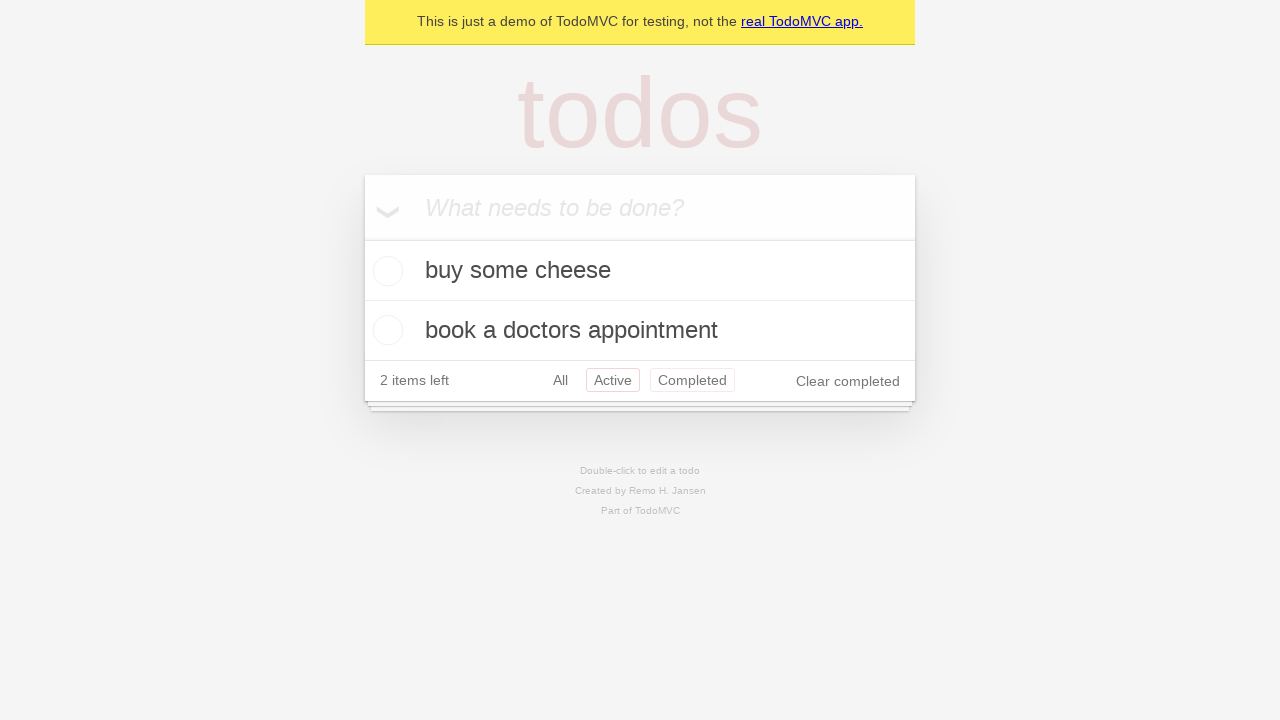

Navigated back to All filter
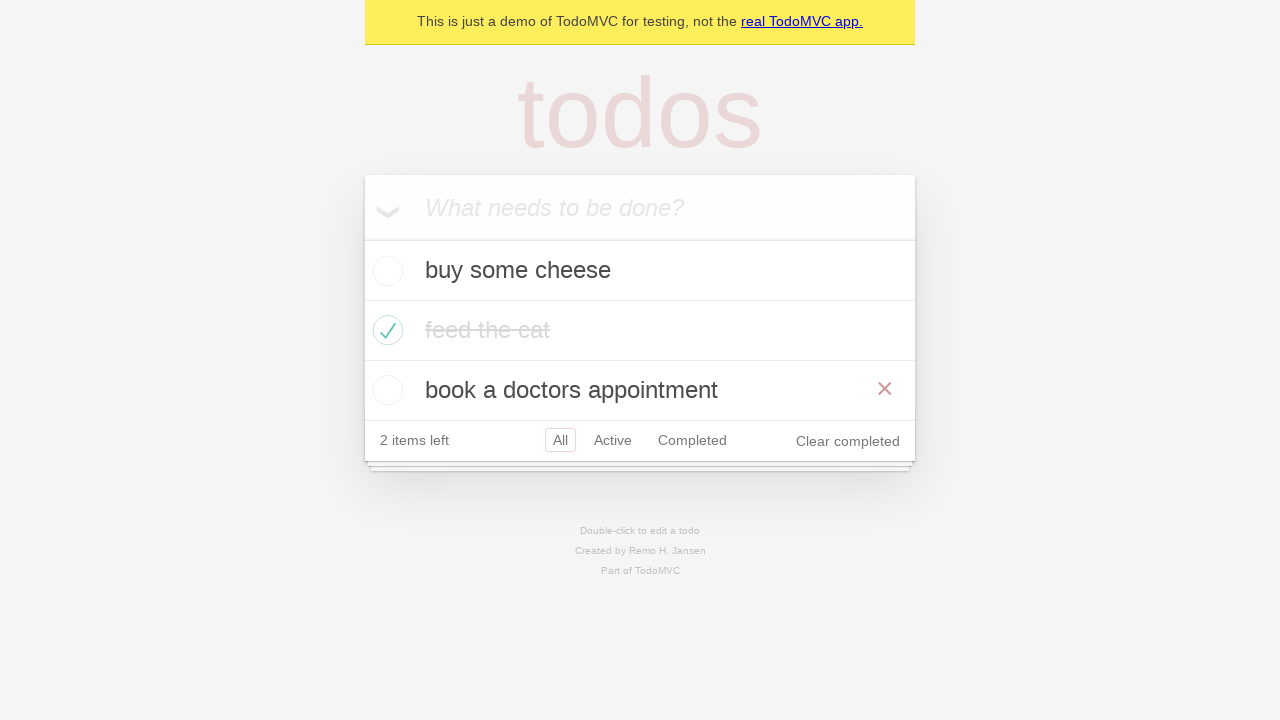

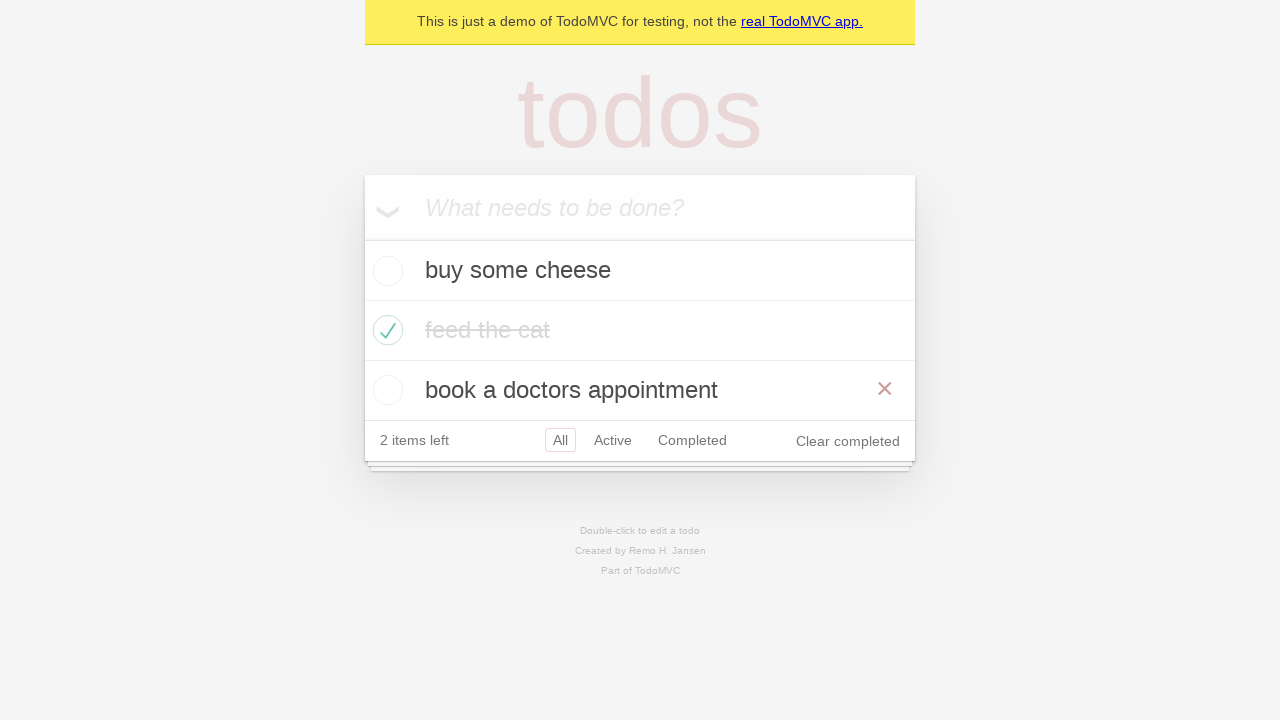